Tests prompt alert functionality by triggering a prompt, entering text, and verifying the entered text is displayed on the page

Starting URL: https://testpages.herokuapp.com/styled/alerts/alert-test.html

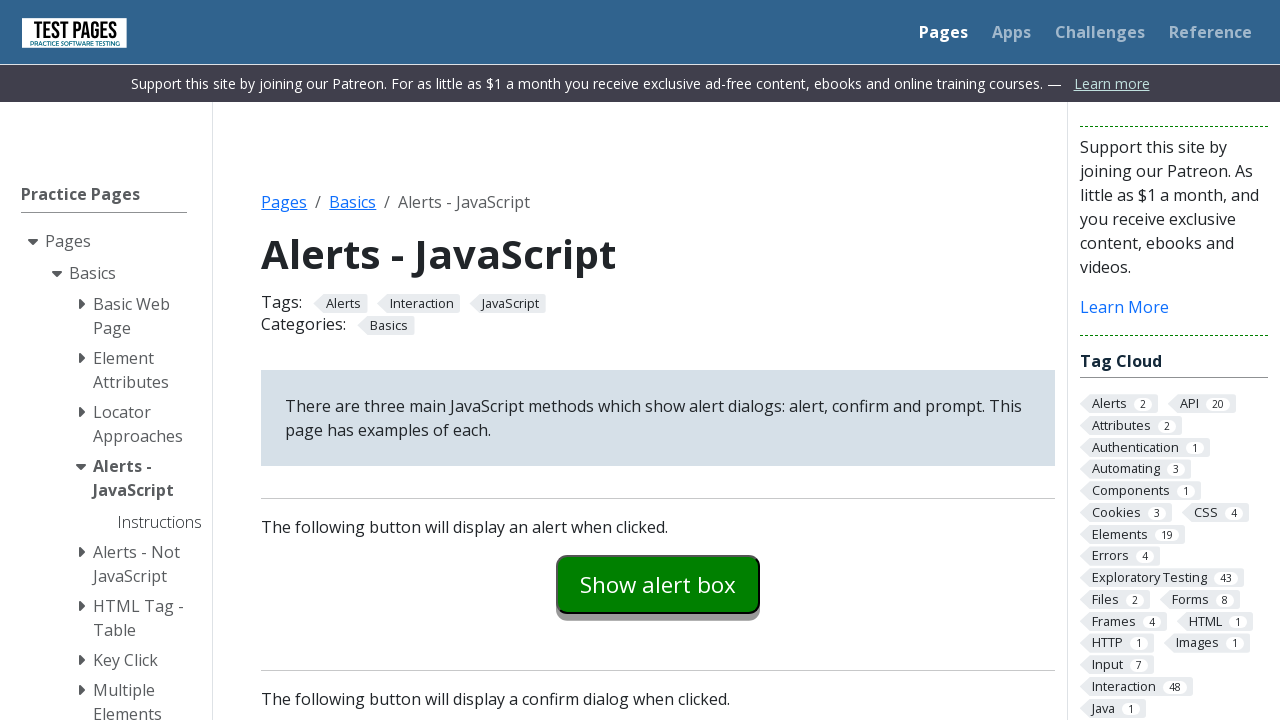

Set up dialog handler to accept prompt with text 'Homework22'
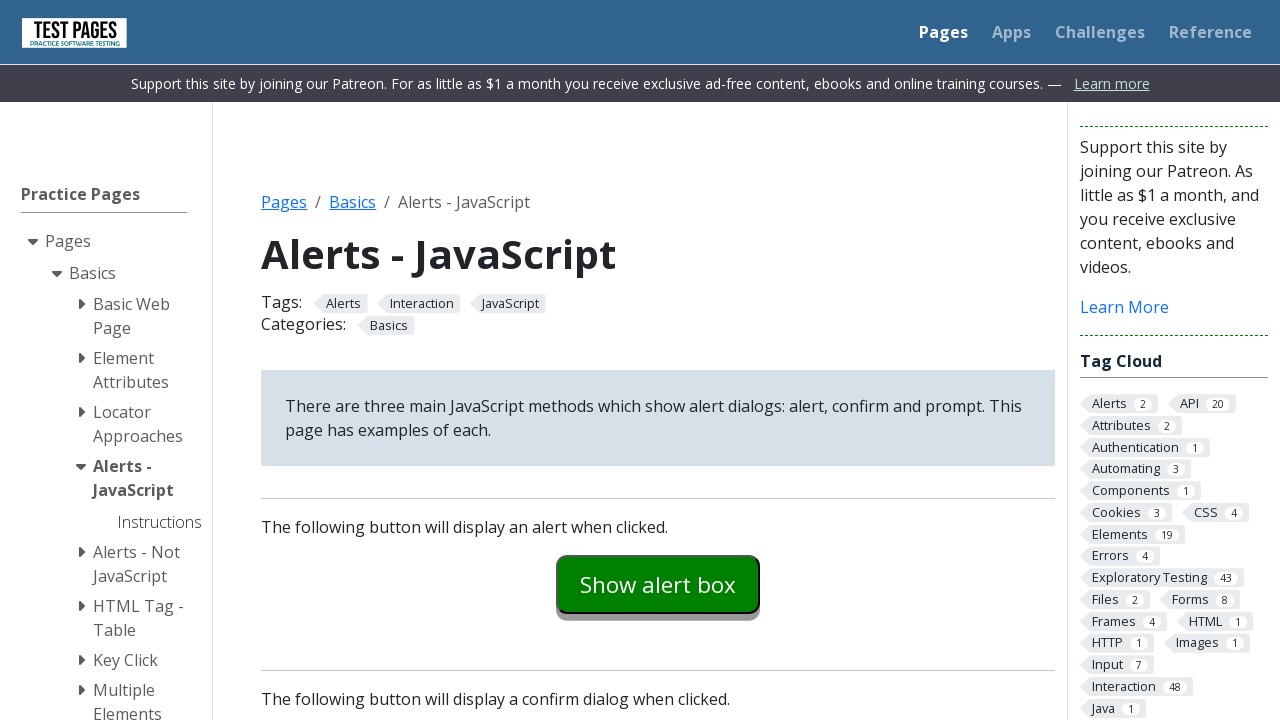

Clicked prompt example button to trigger alert dialog at (658, 360) on #promptexample
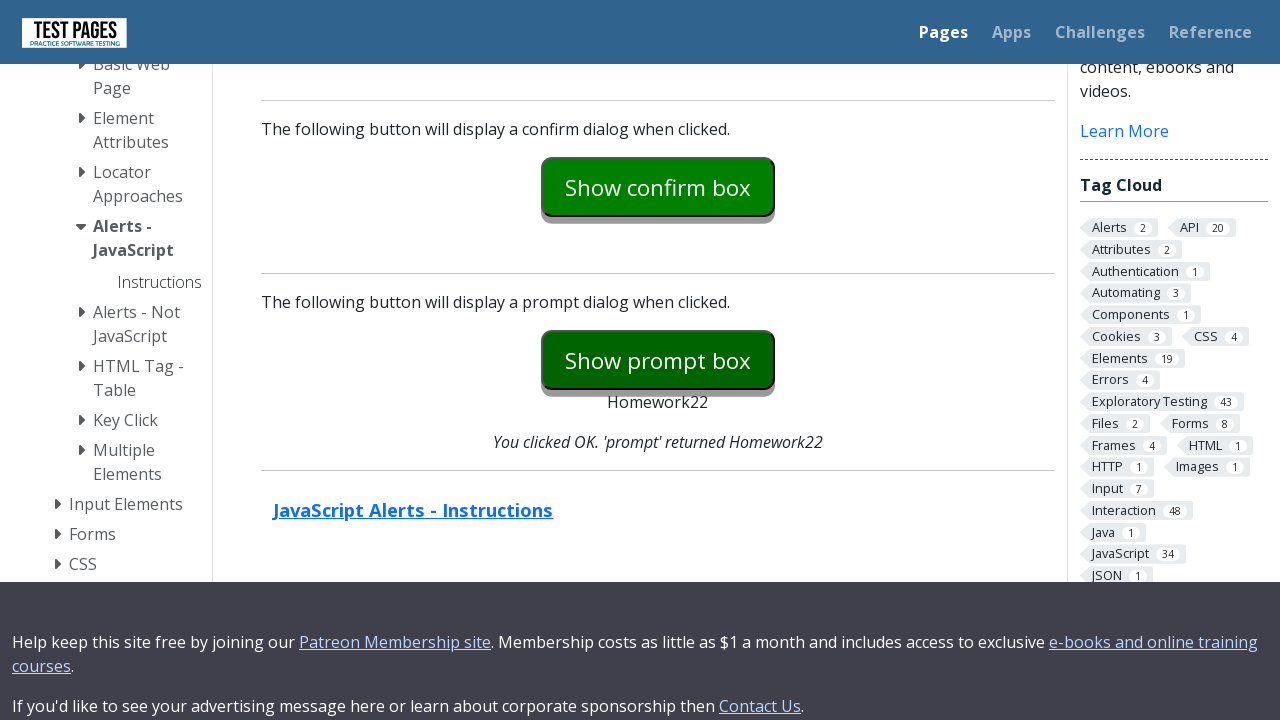

Waited 500ms for DOM to update with prompt response
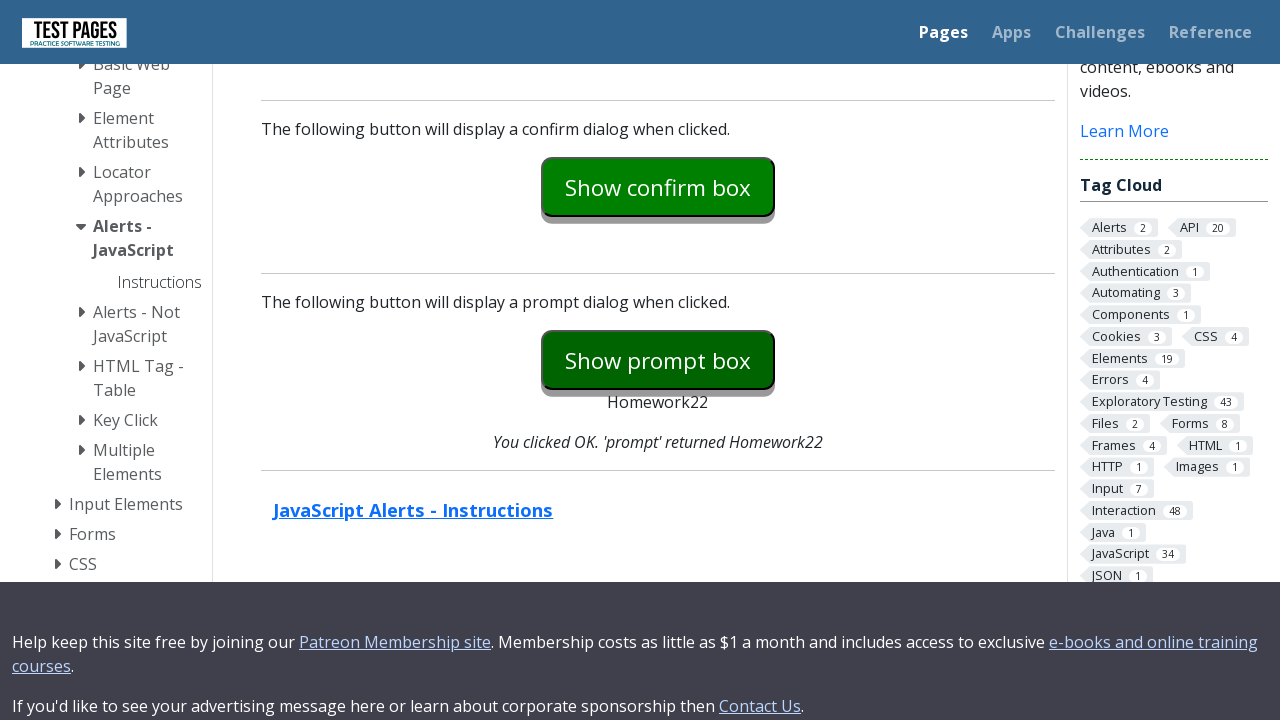

Verified that 'Homework22' appears in the prompt return element
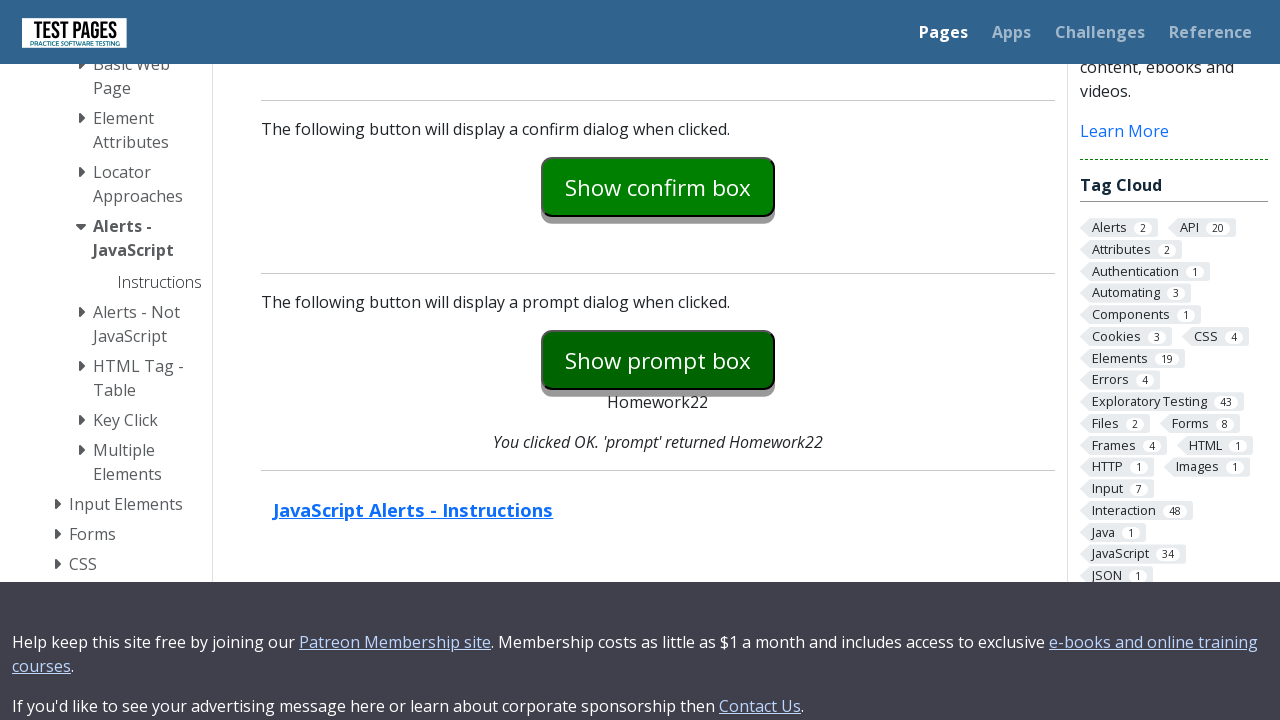

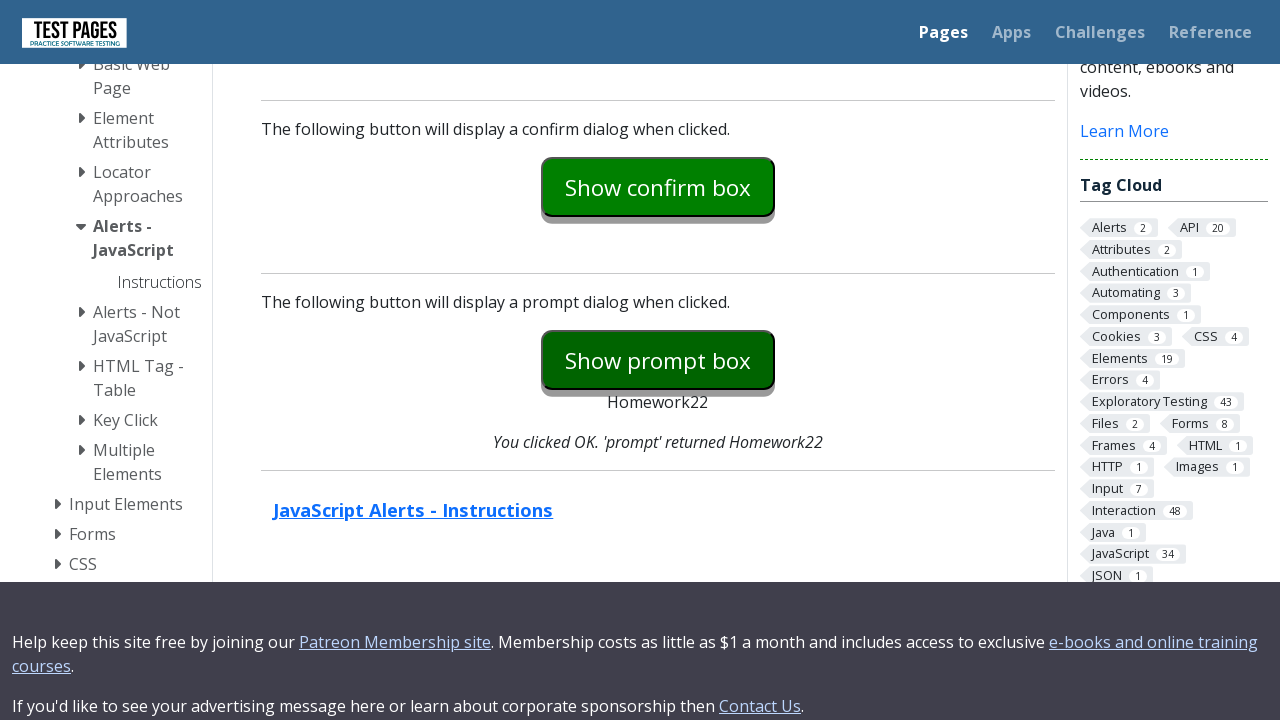